Navigates to Rediff homepage and clicks the sign in link to access the login page

Starting URL: https://rediff.com

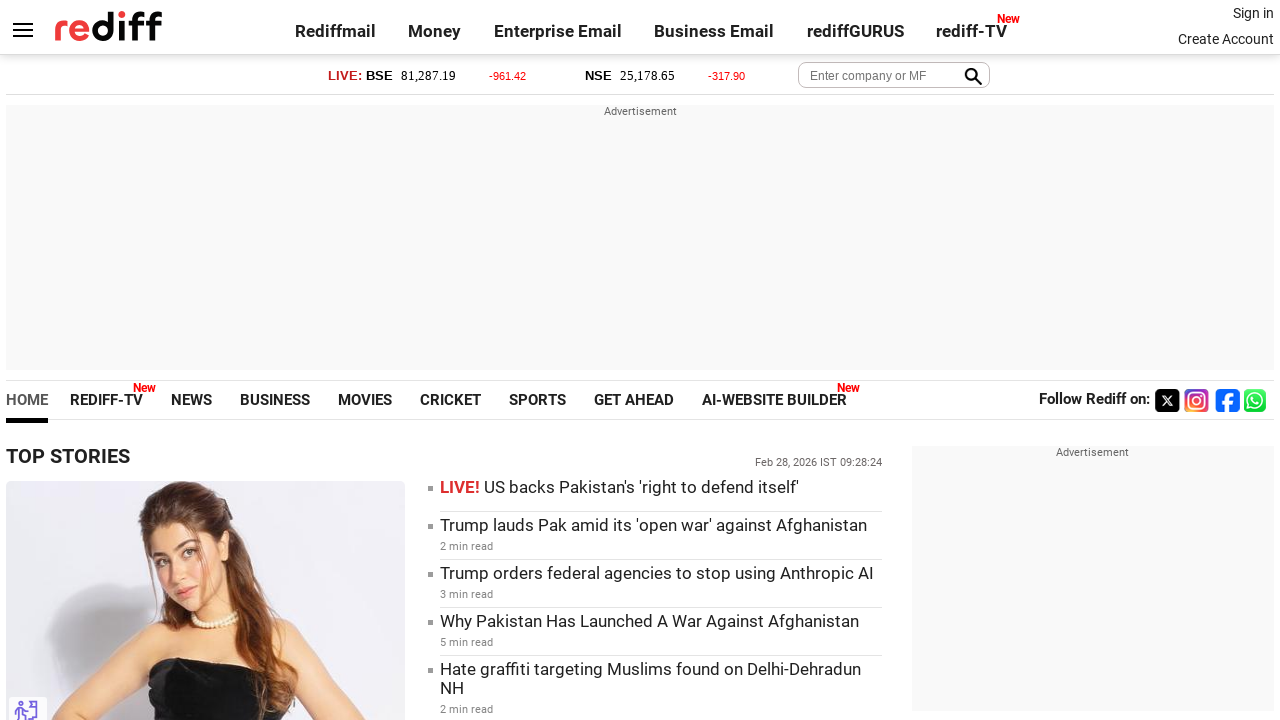

Navigated to Rediff homepage
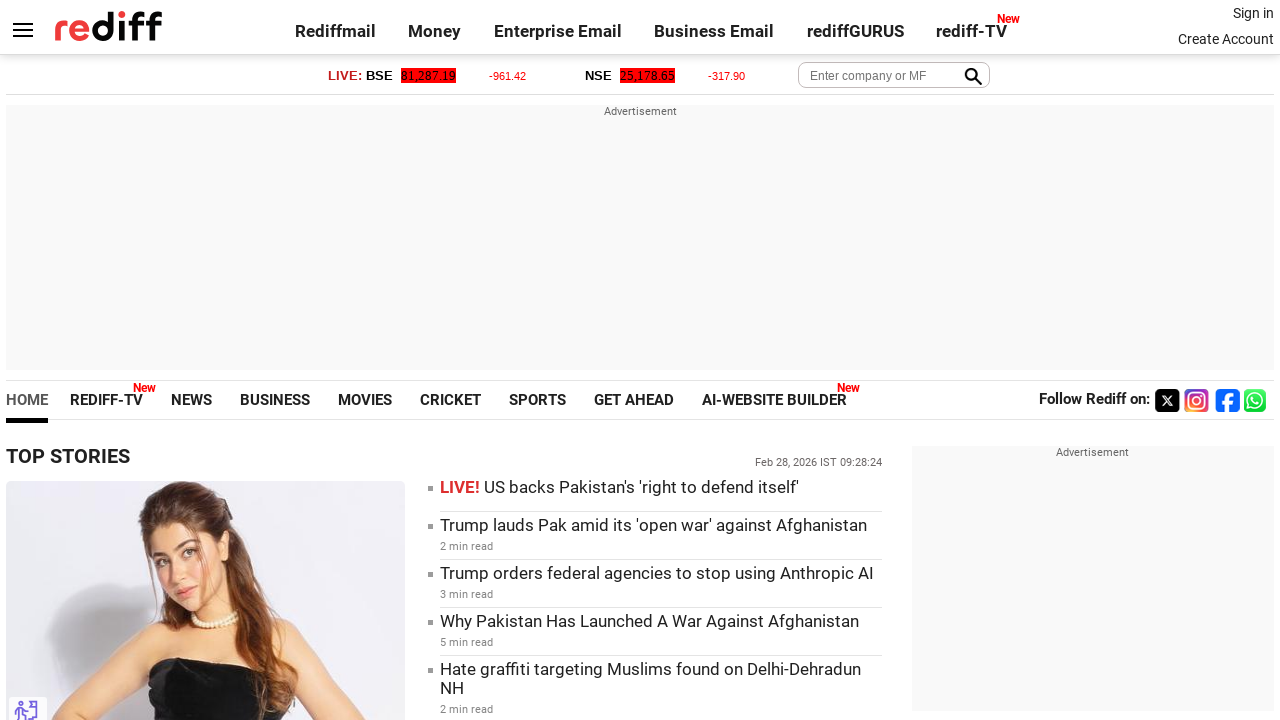

Clicked sign in link to access login page at (1253, 13) on a:text('sign in')
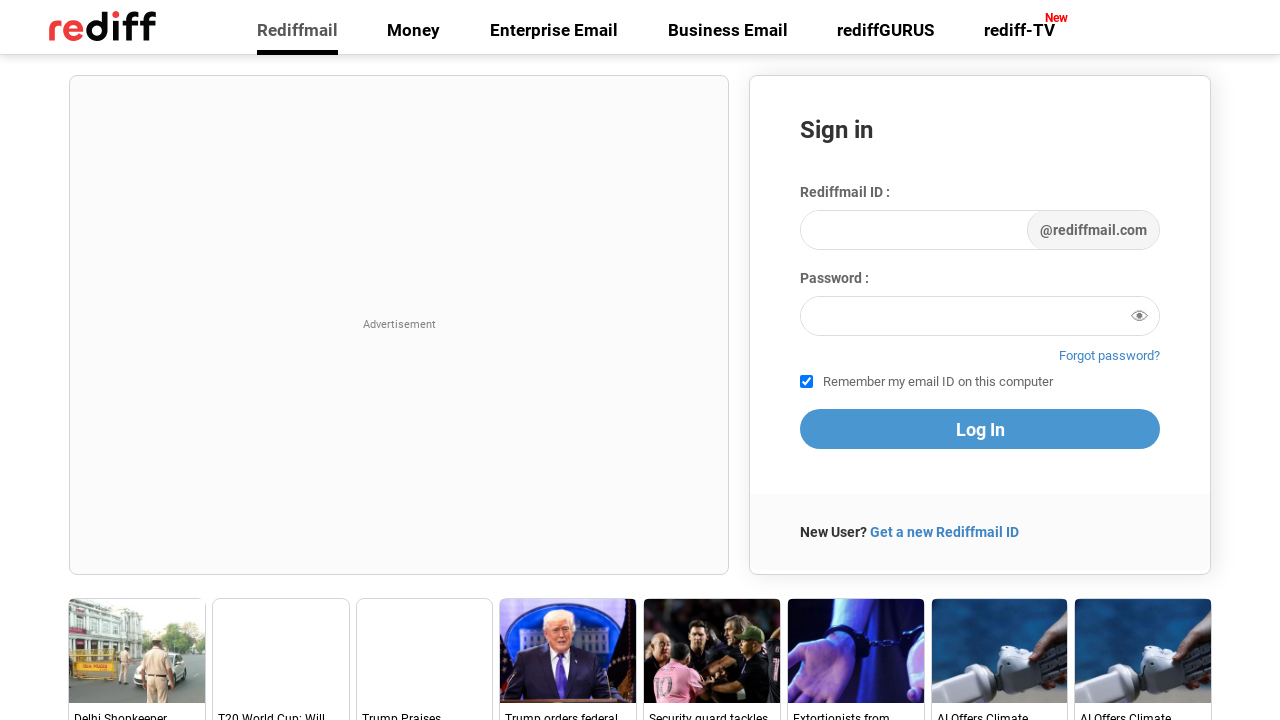

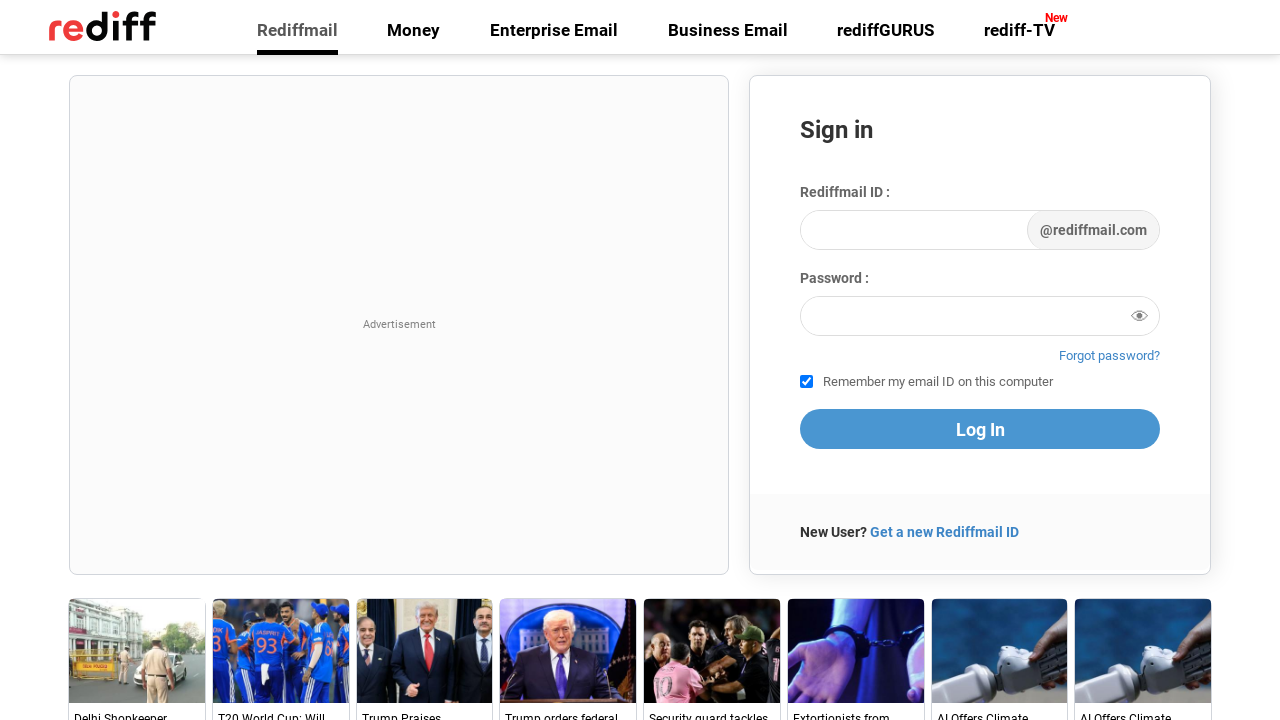